Navigates to an LMS website, clicks on "All Courses" link, and verifies the title of the second course in the listing

Starting URL: https://alchemy.hguy.co/lms

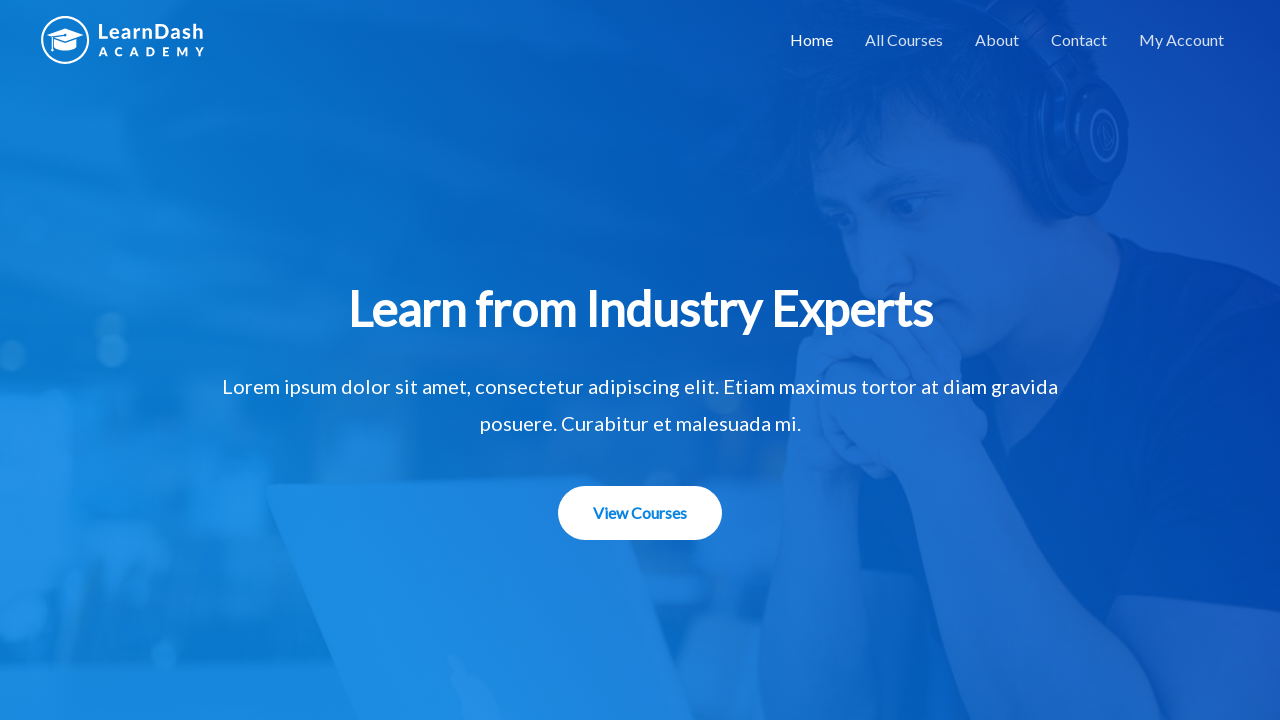

Clicked on 'All Courses' link at (904, 40) on text=All Courses
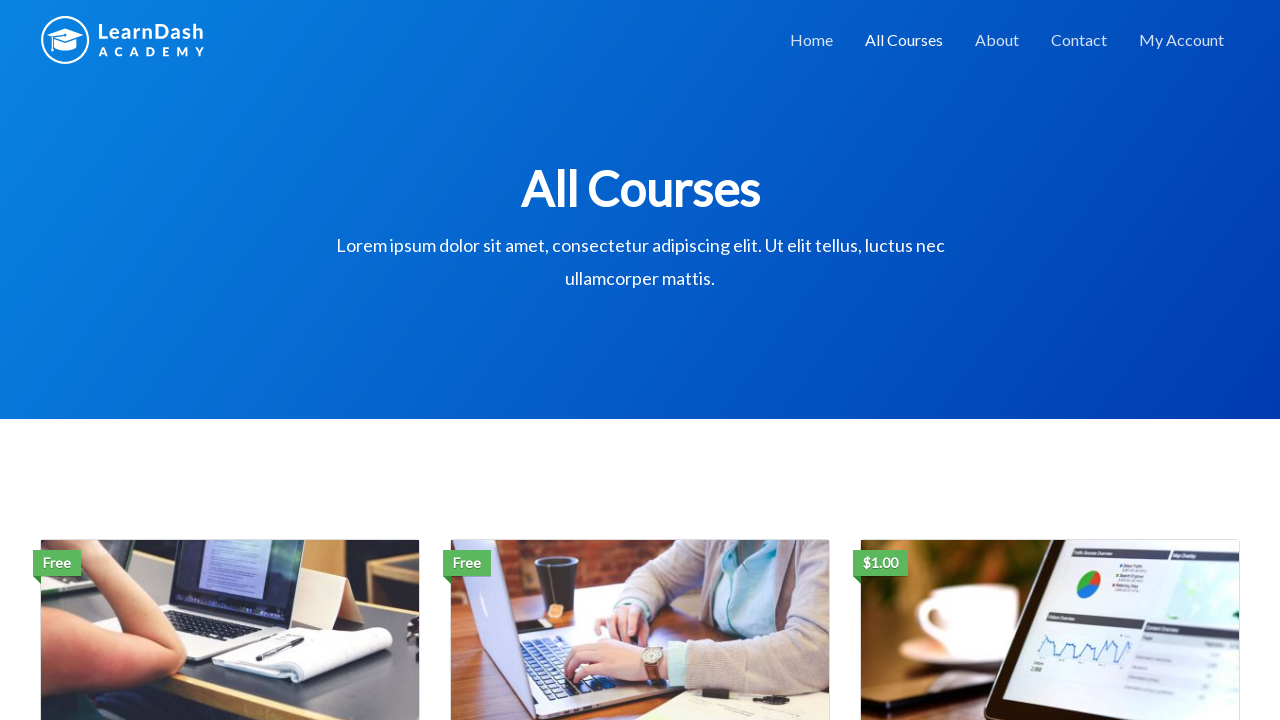

Waited for courses page to load (networkidle)
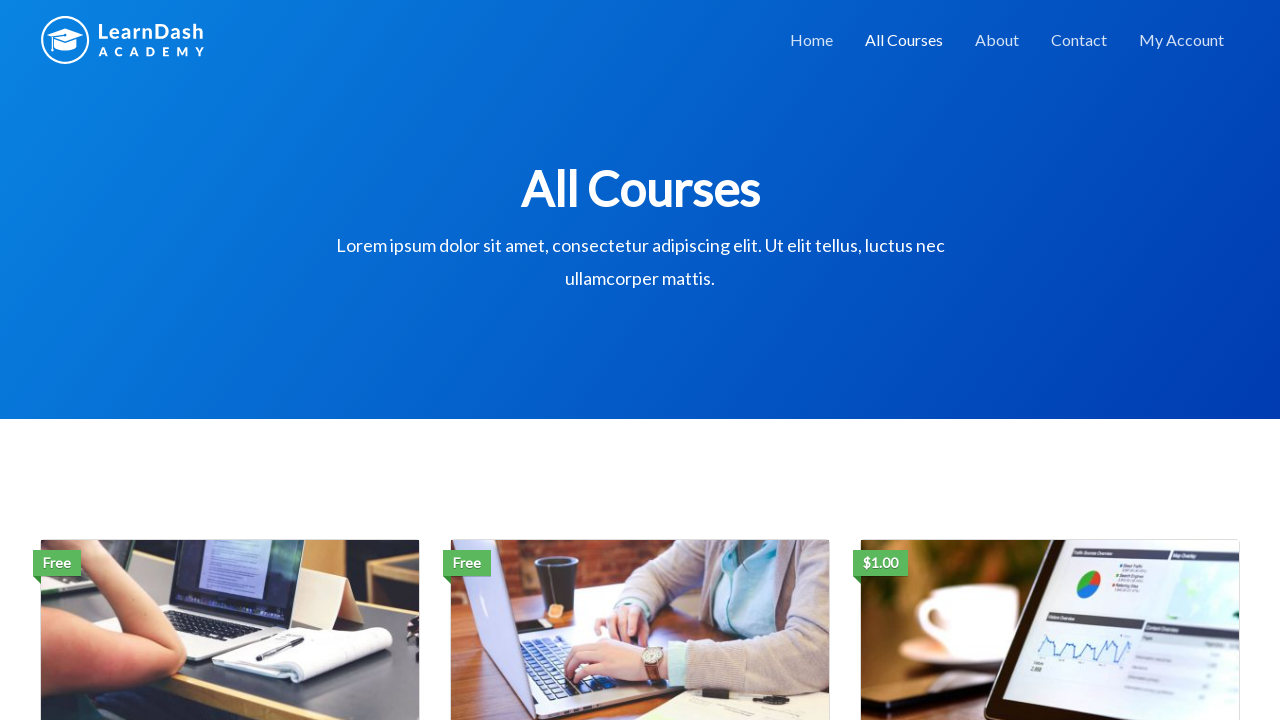

Located the second course with 'Email' in title
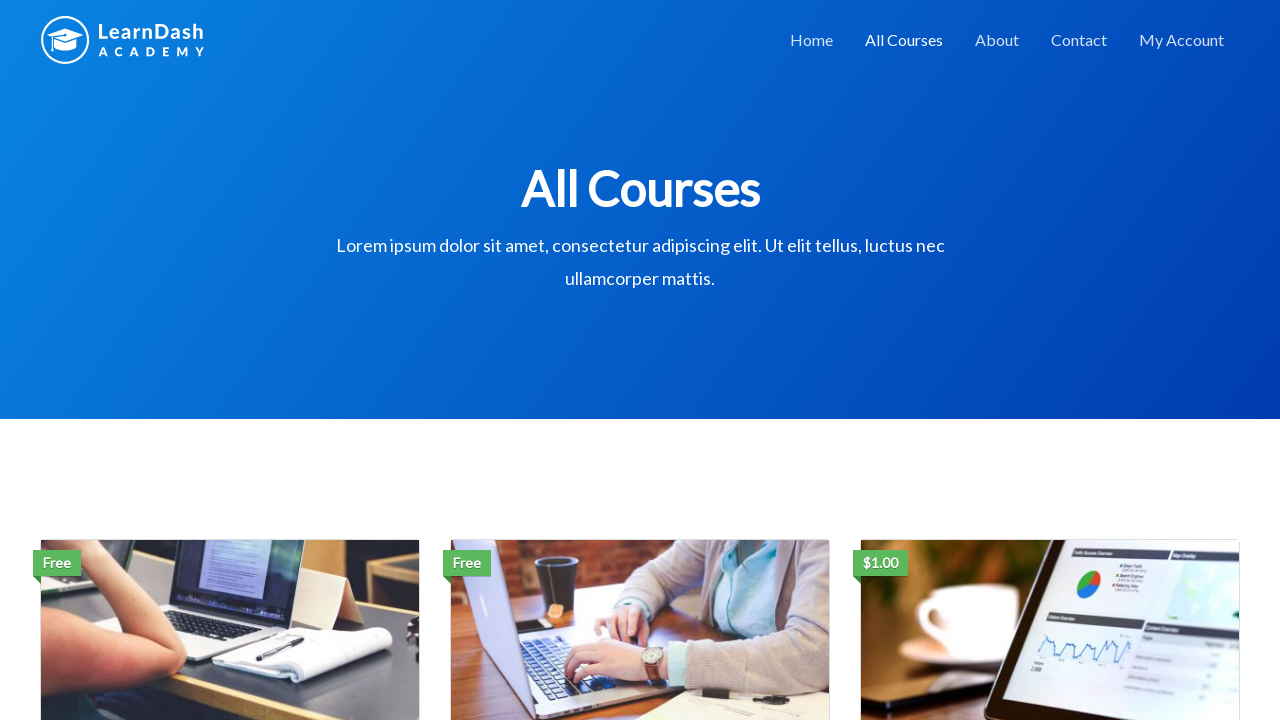

Verified the 'Email' course element is visible
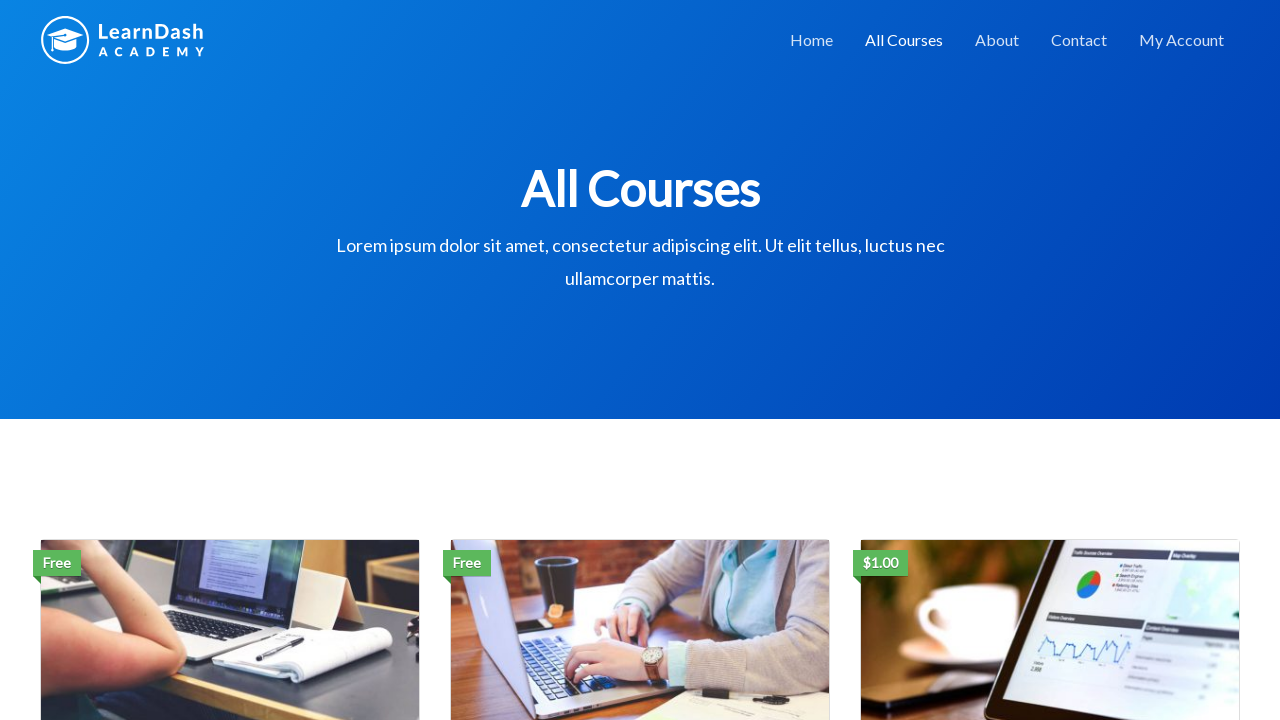

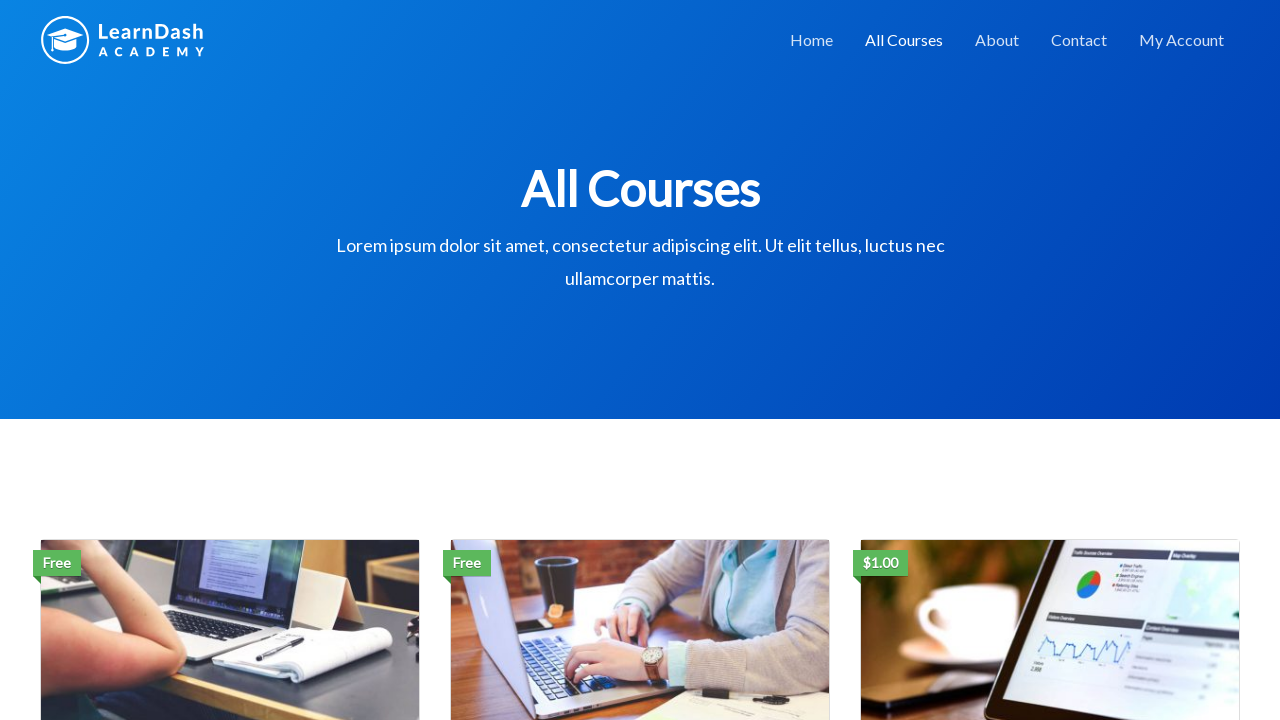